Tests the Macaulay Library search functionality by entering a bird species name, submitting the search, and filtering results to show only audio recordings.

Starting URL: https://www.macaulaylibrary.org/

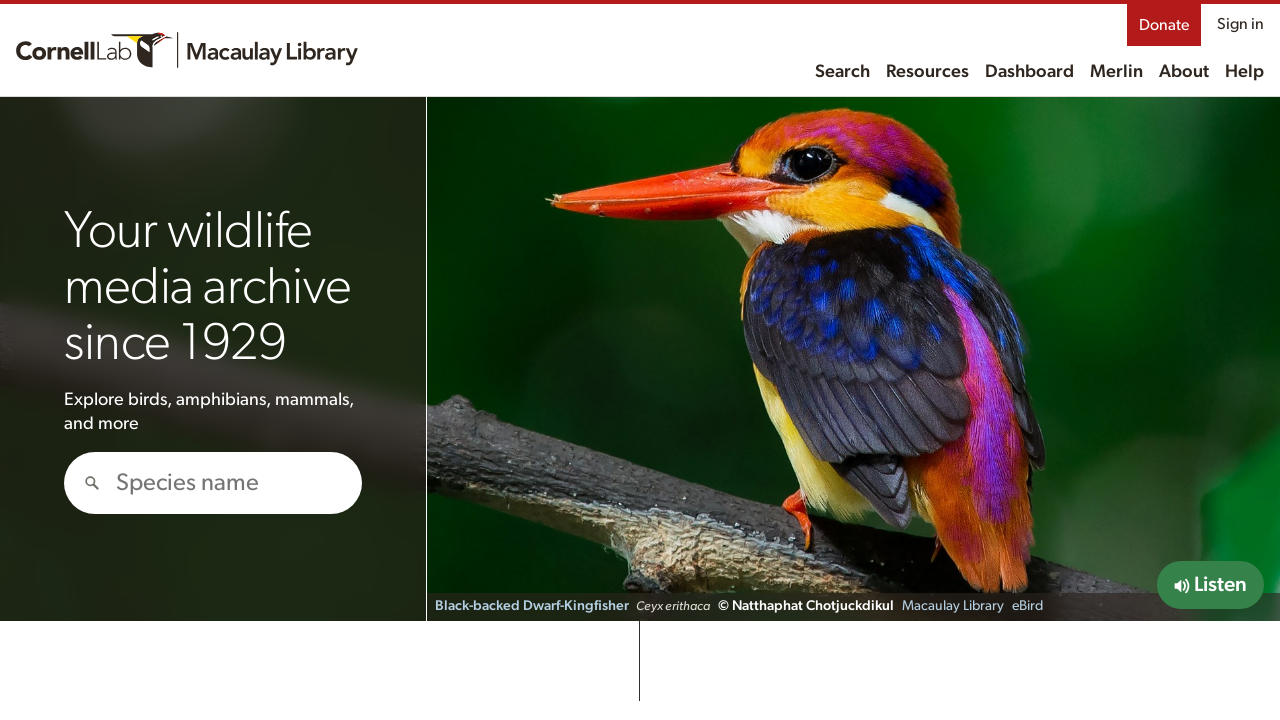

Filled search field with 'American Robin' on #hero-search
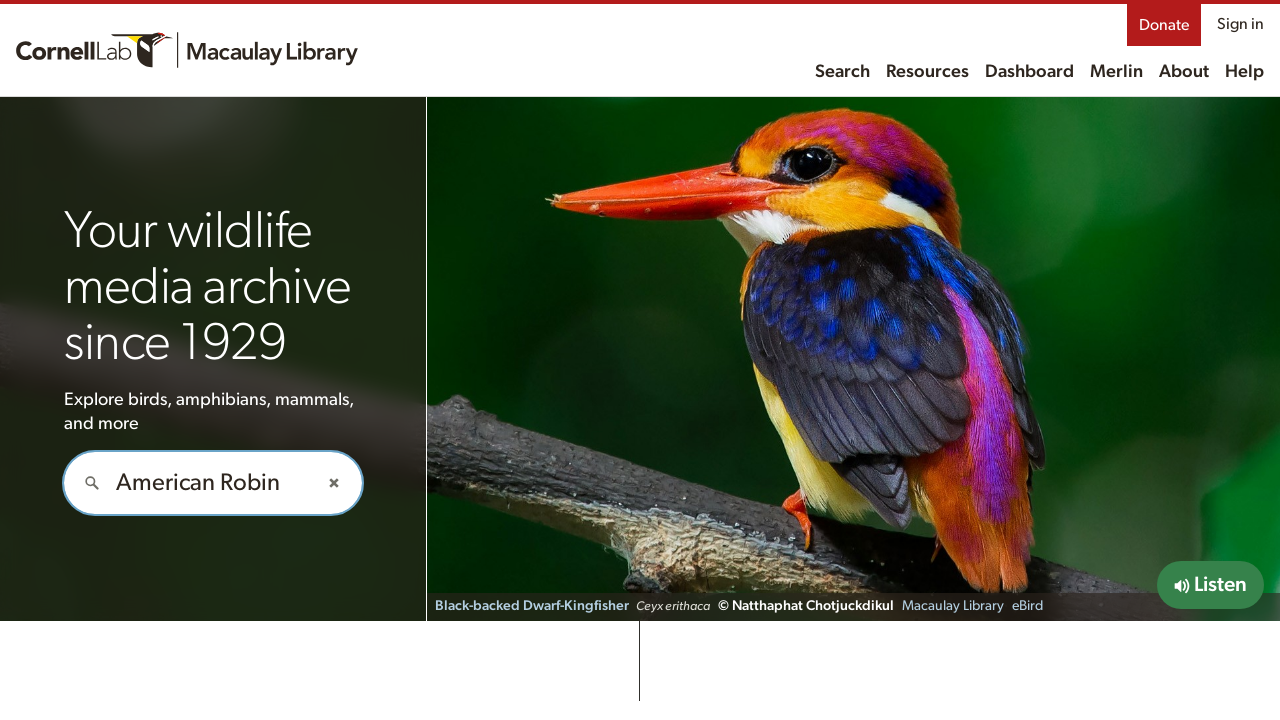

Waited 3 seconds for search suggestions to load
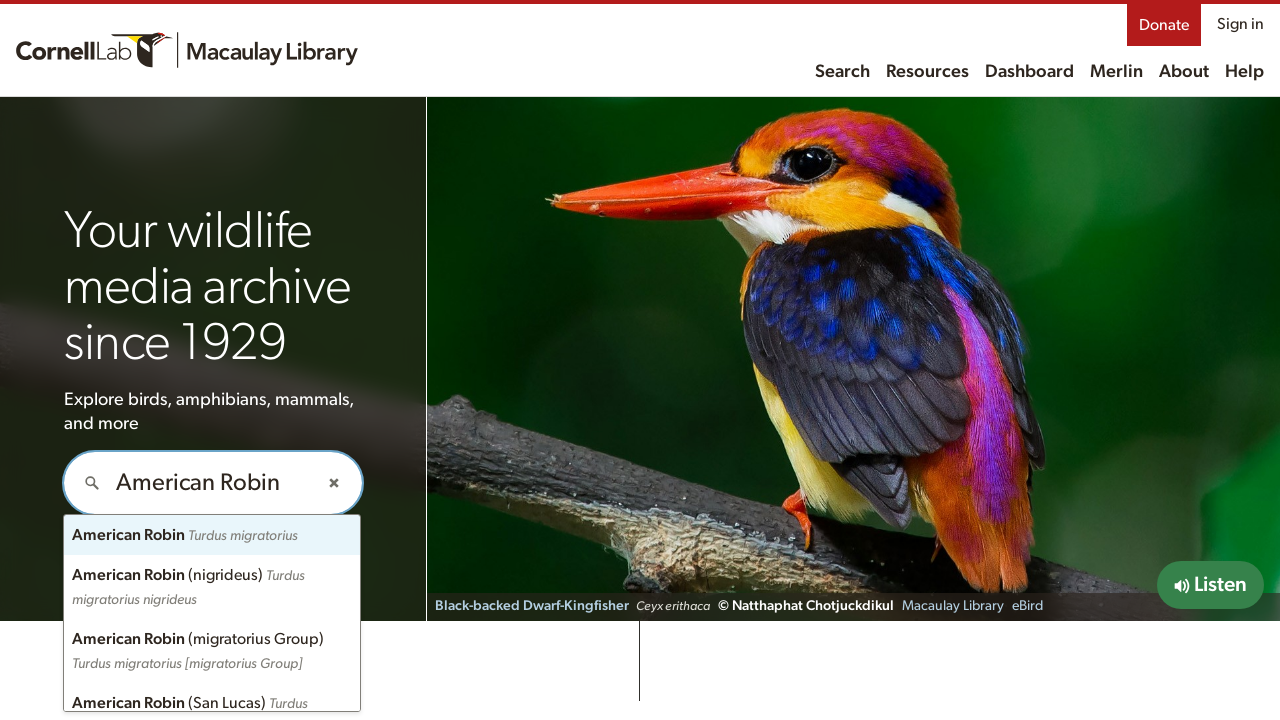

Pressed Enter to submit the search on #hero-search
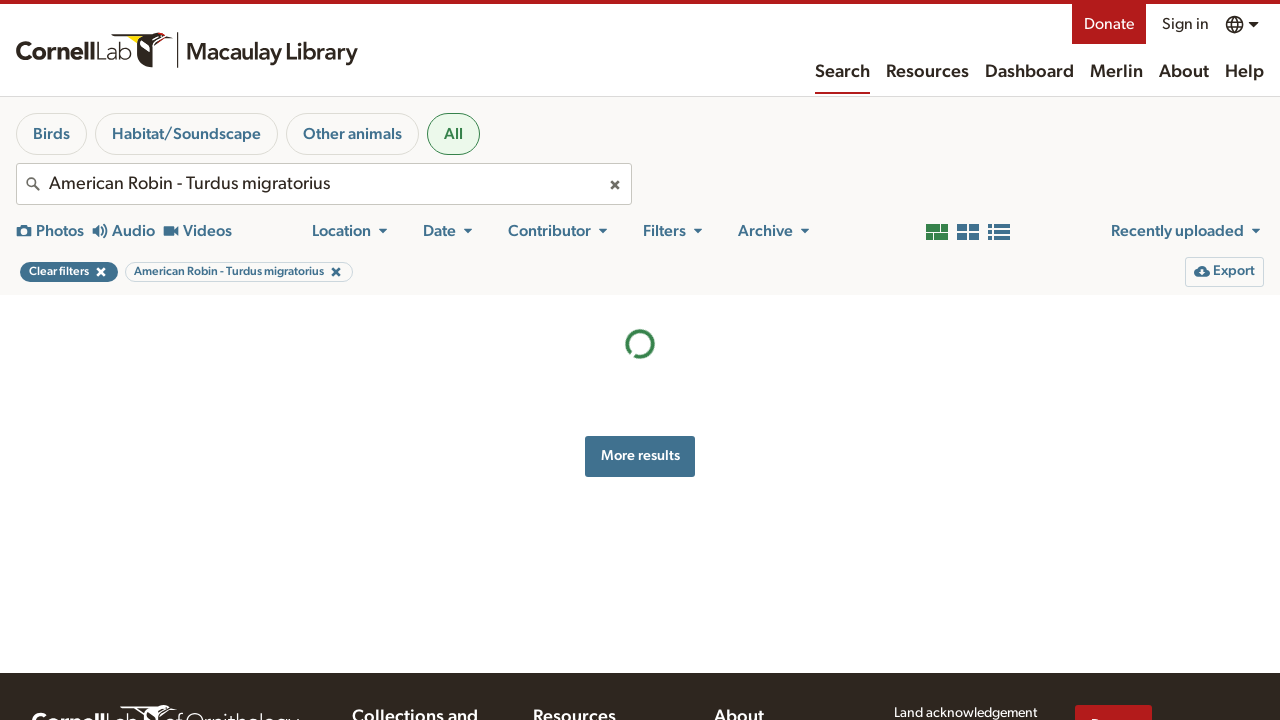

Waited 5 seconds for search results page to load
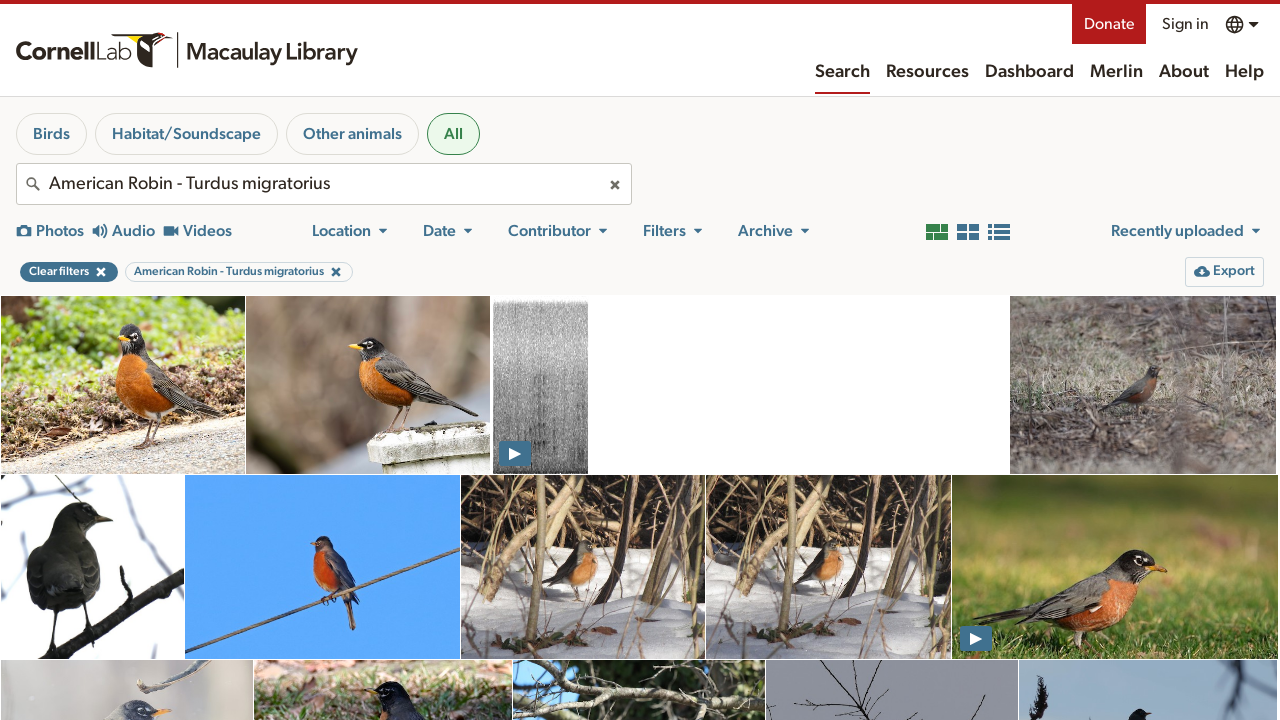

Modified search URL to add audio media type filter
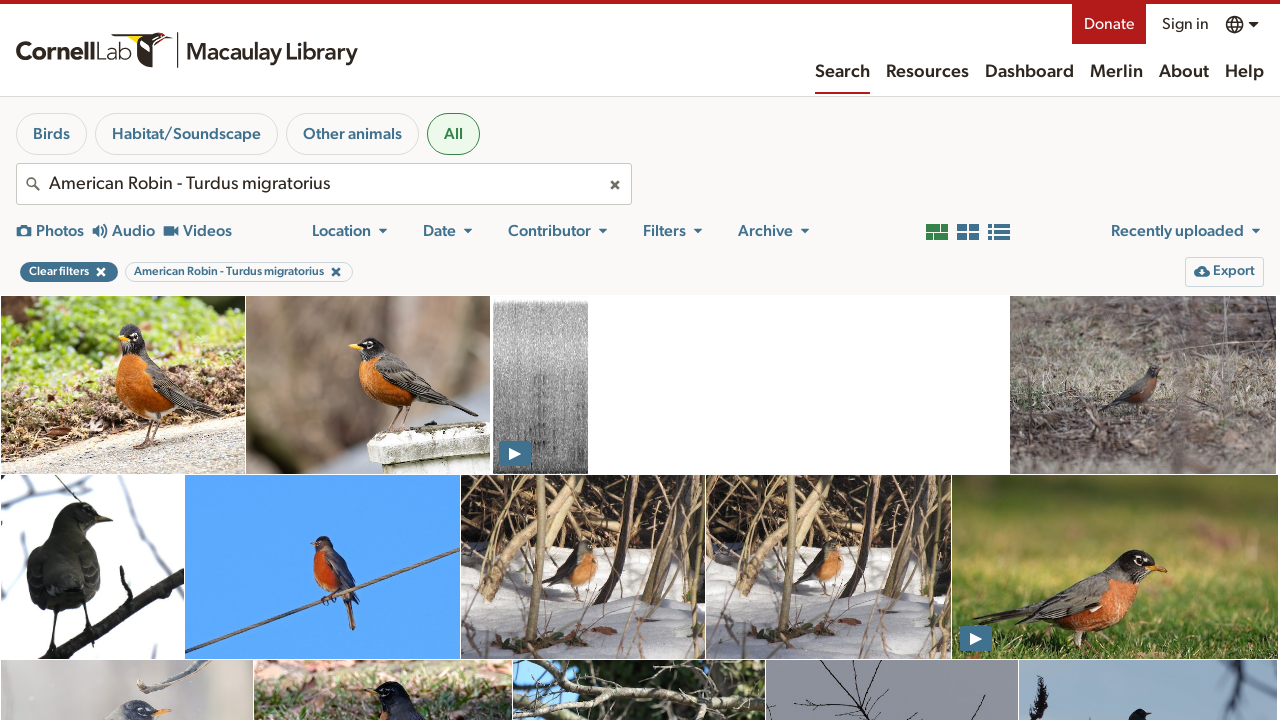

Navigated to filtered URL with audio media type parameter
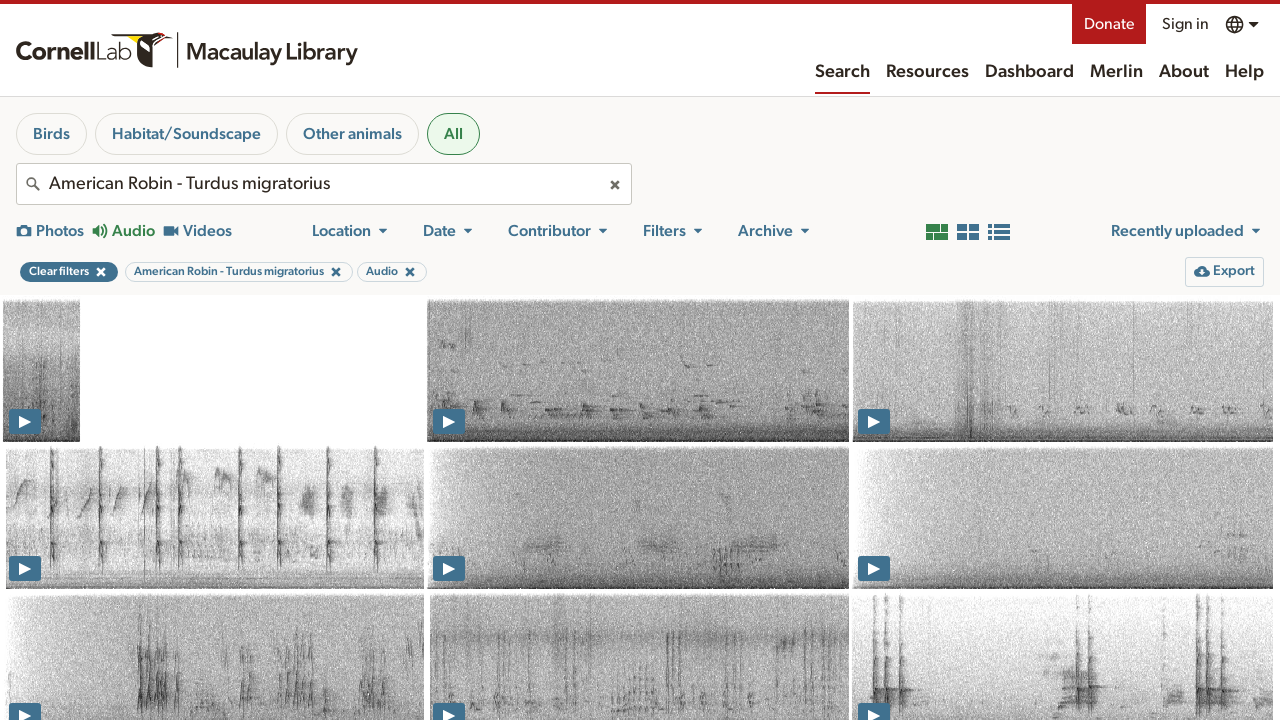

Audio results gallery loaded successfully
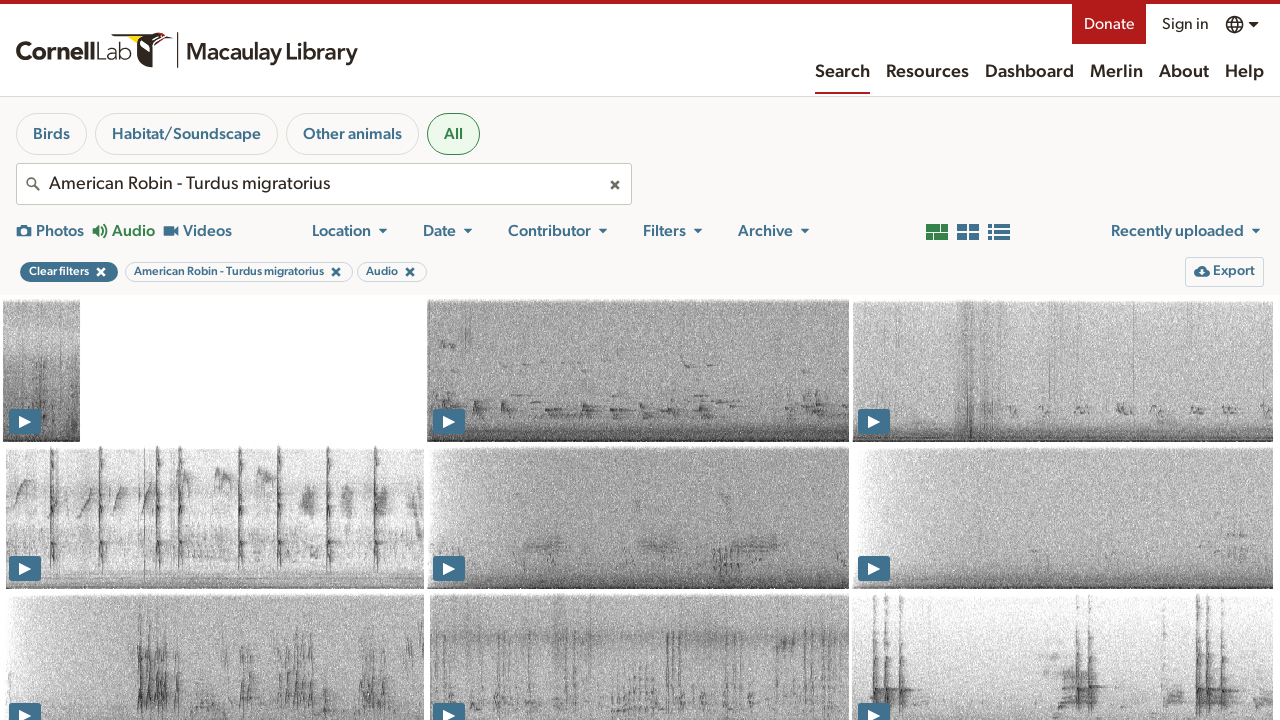

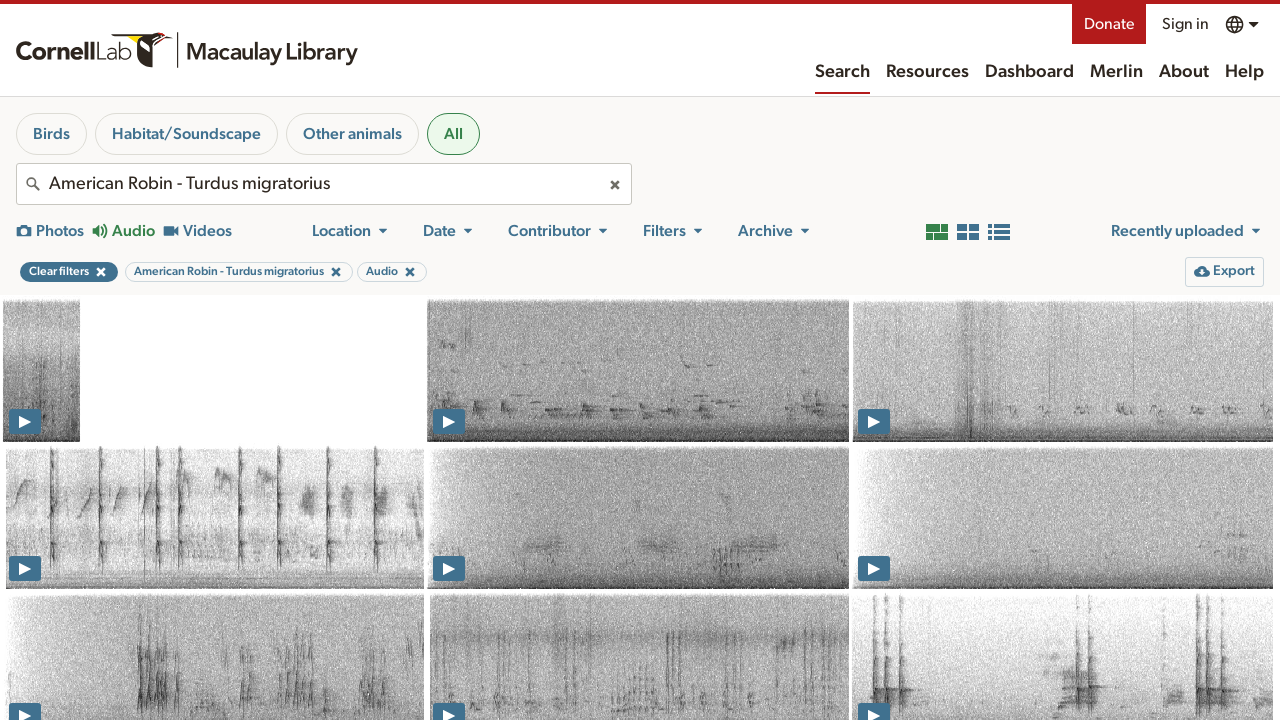